Navigates to GPS coordinates website to view the user's current location page

Starting URL: https://www.gps-coordinates.net/my-location

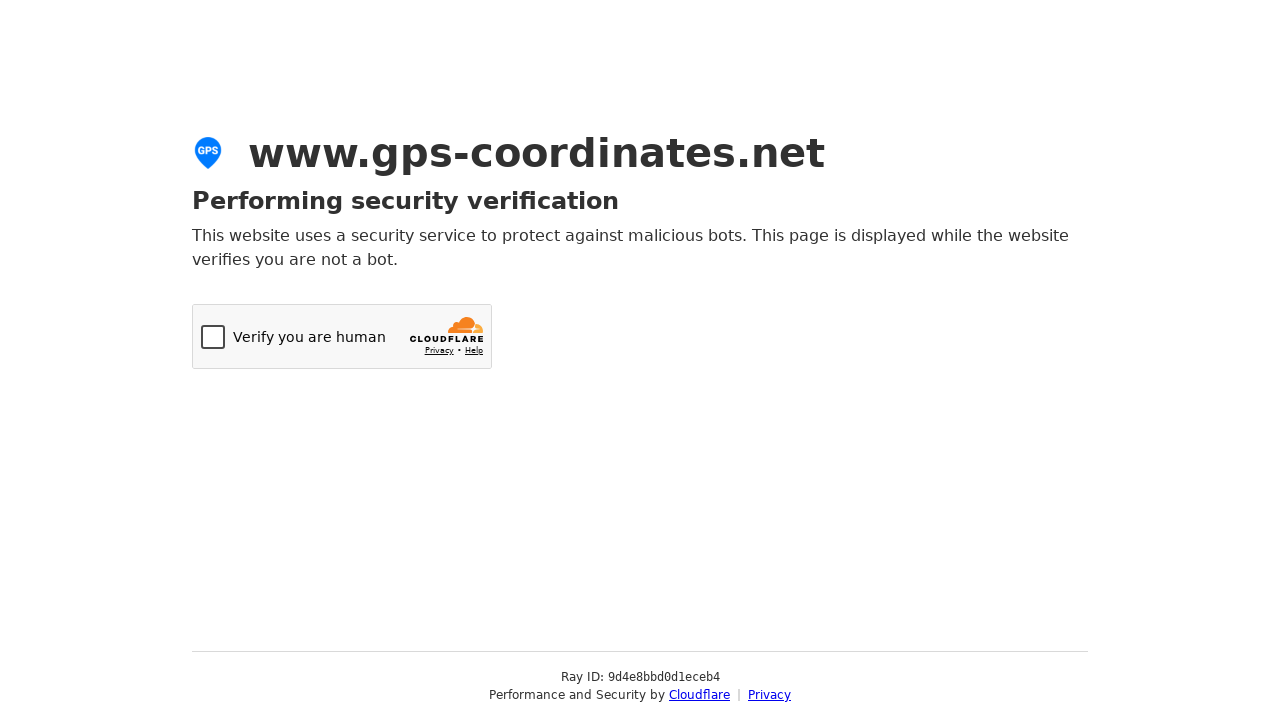

Navigated to GPS coordinates website to view current location page
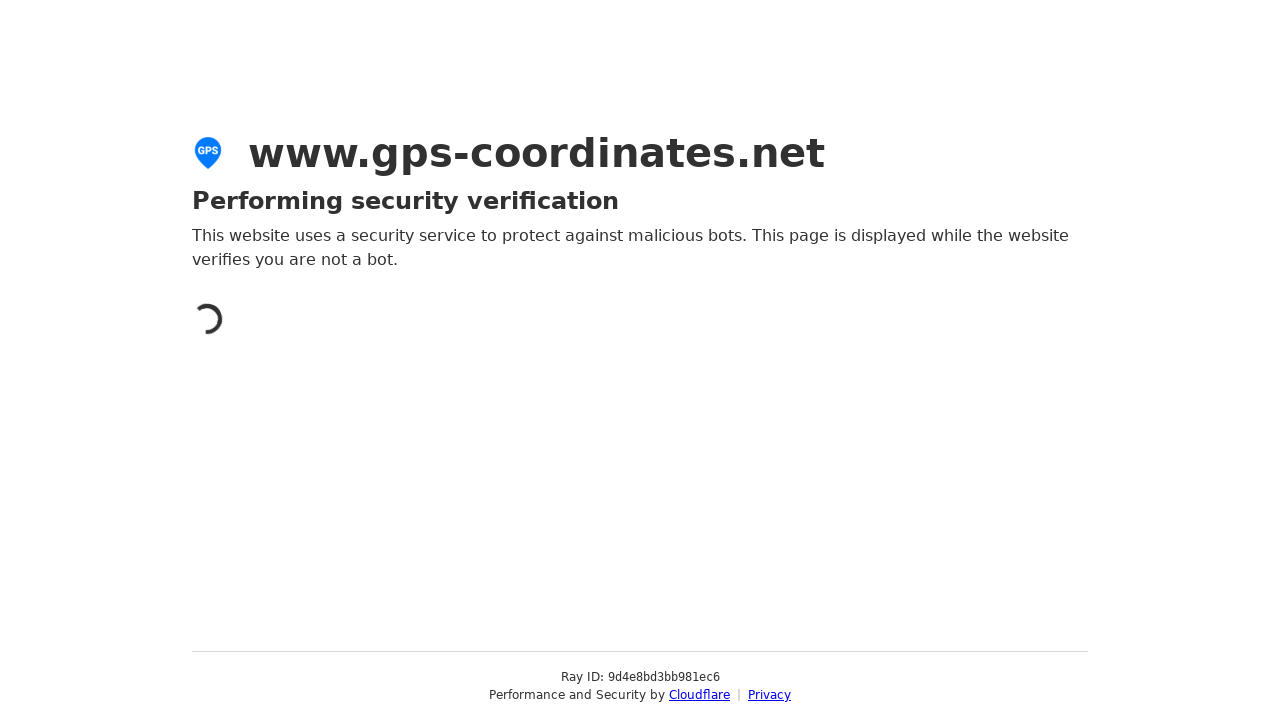

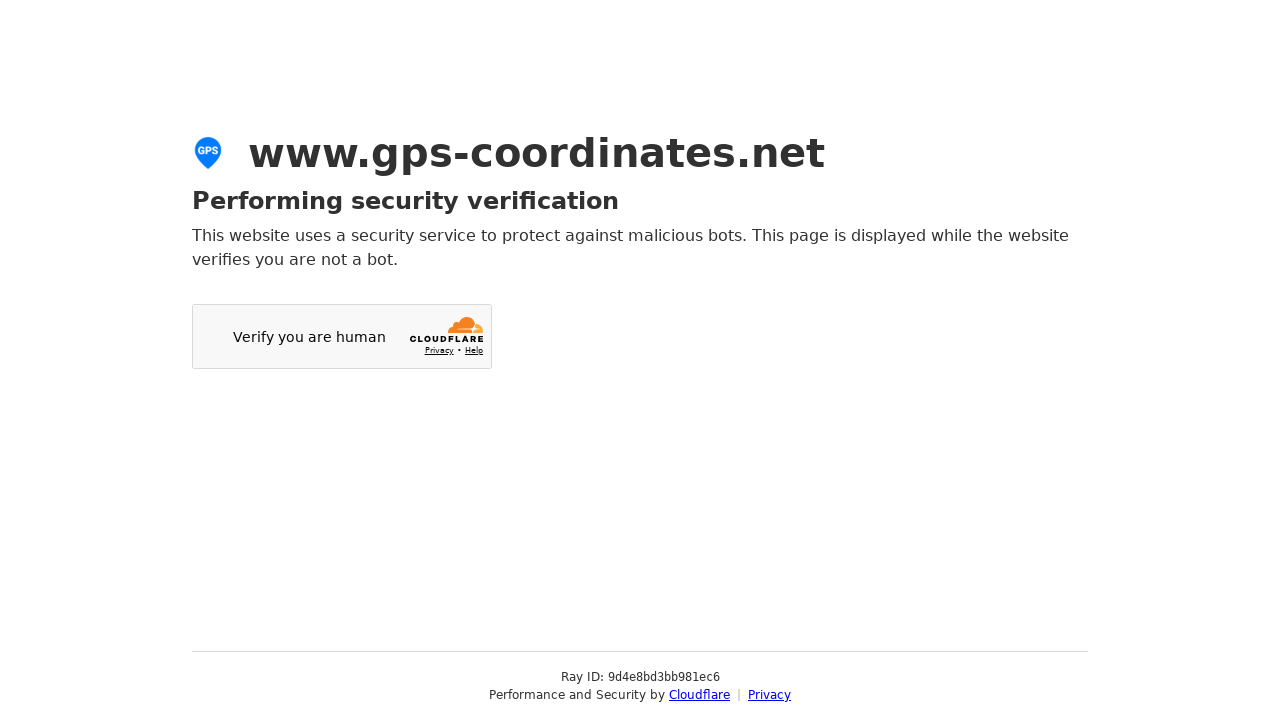